Tests a math challenge form by reading an input value, calculating the result using a logarithmic formula, filling in the answer, selecting checkbox and radio options, and submitting the form.

Starting URL: https://suninjuly.github.io/math.html

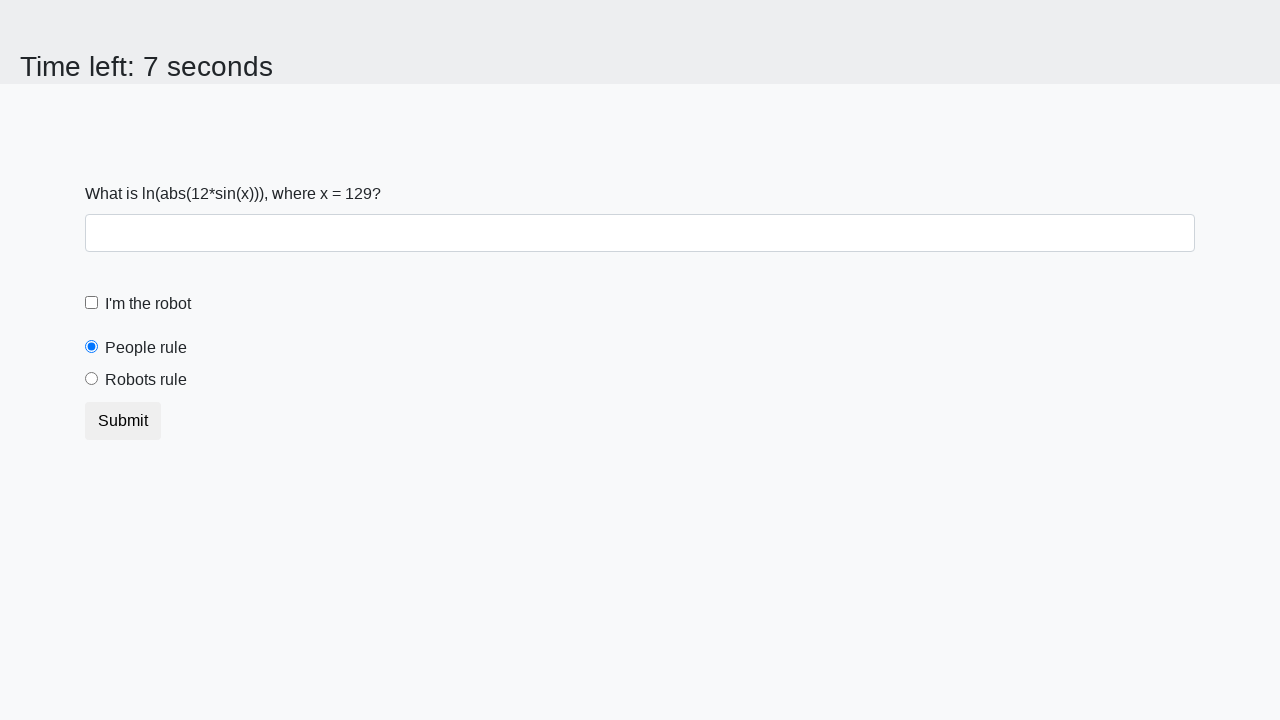

Located the input value element
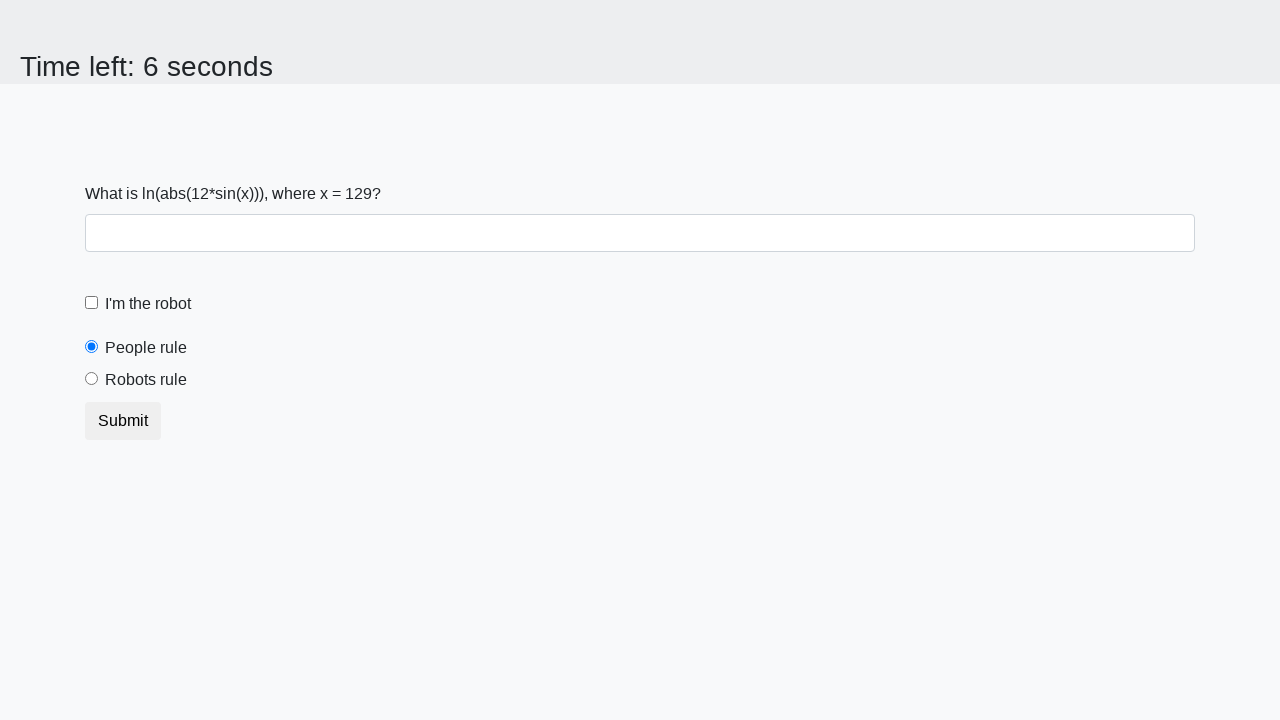

Extracted x value from input element: 129
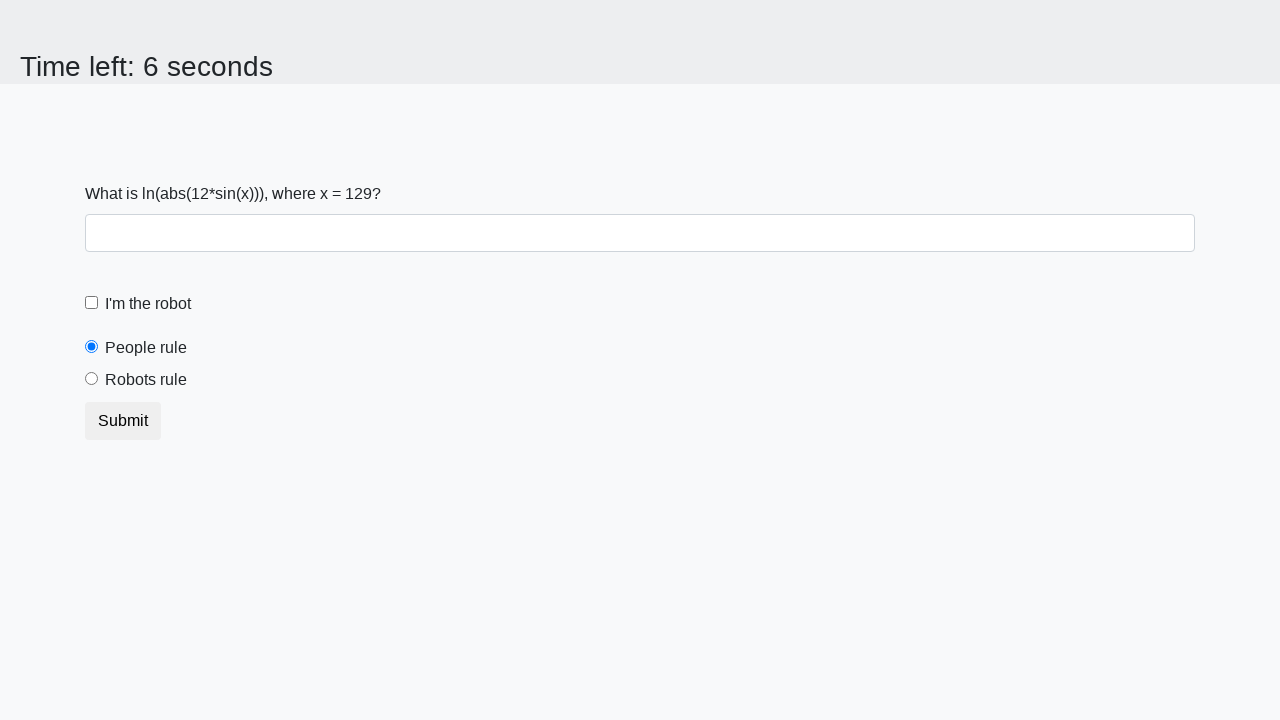

Calculated answer using logarithmic formula: 0.8422913649753675
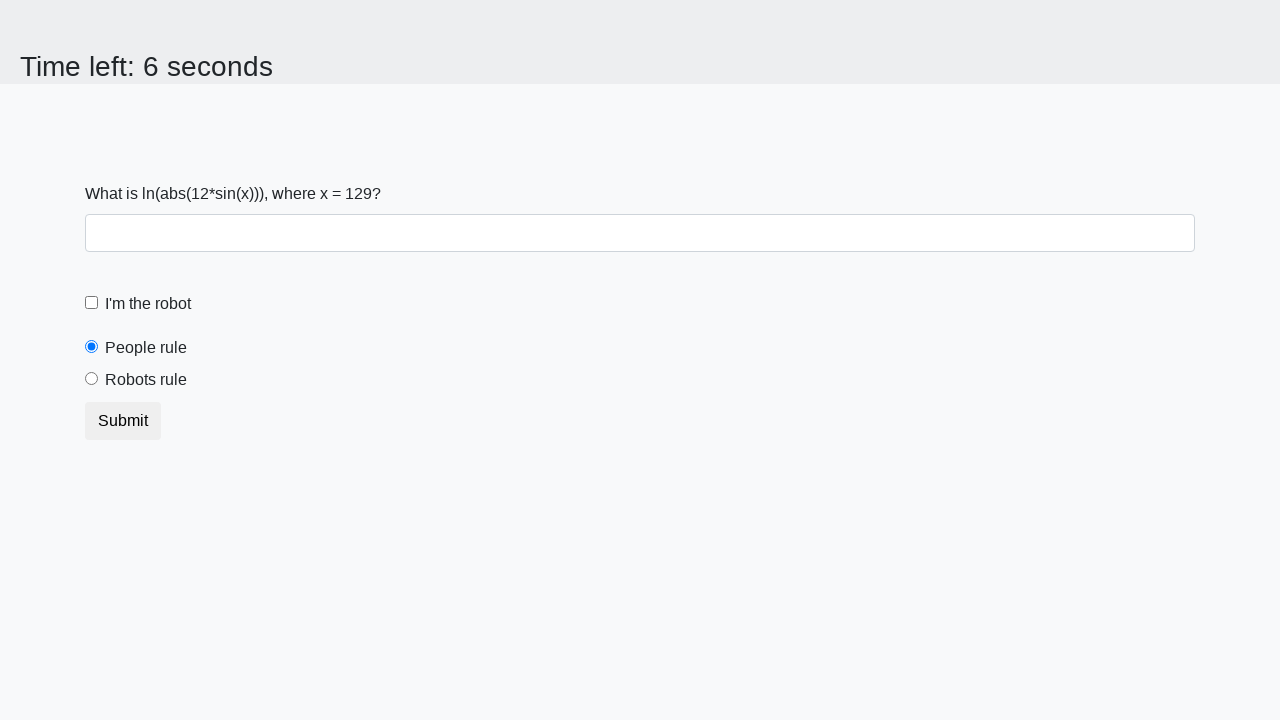

Filled answer field with calculated result on #answer
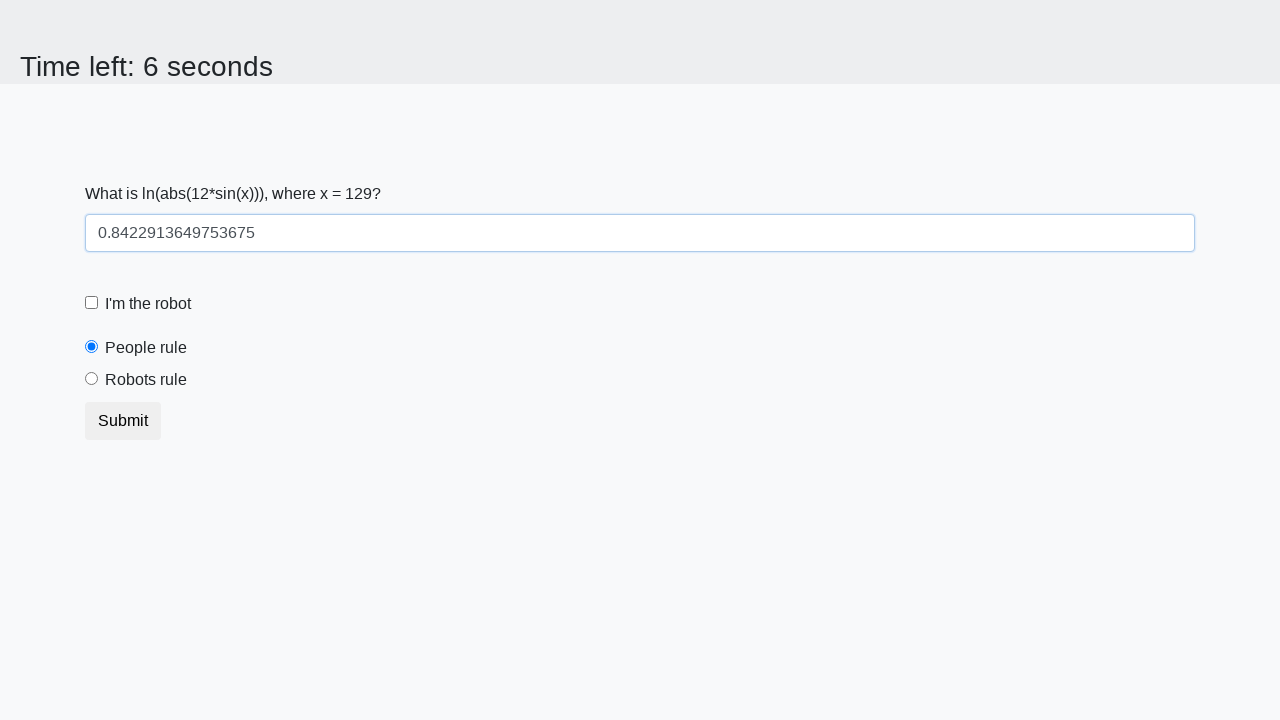

Clicked the robots rule checkbox at (92, 379) on #robotsRule
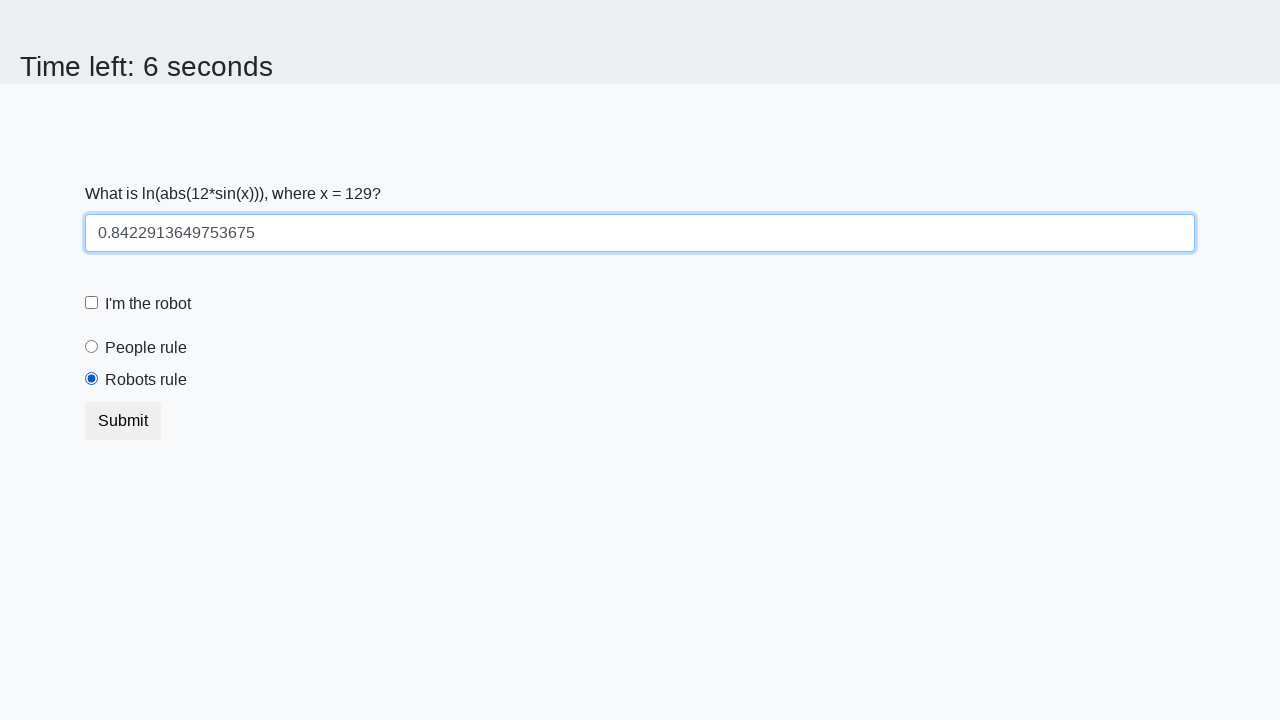

Clicked the robot checkbox (radio button) at (92, 303) on #robotCheckbox
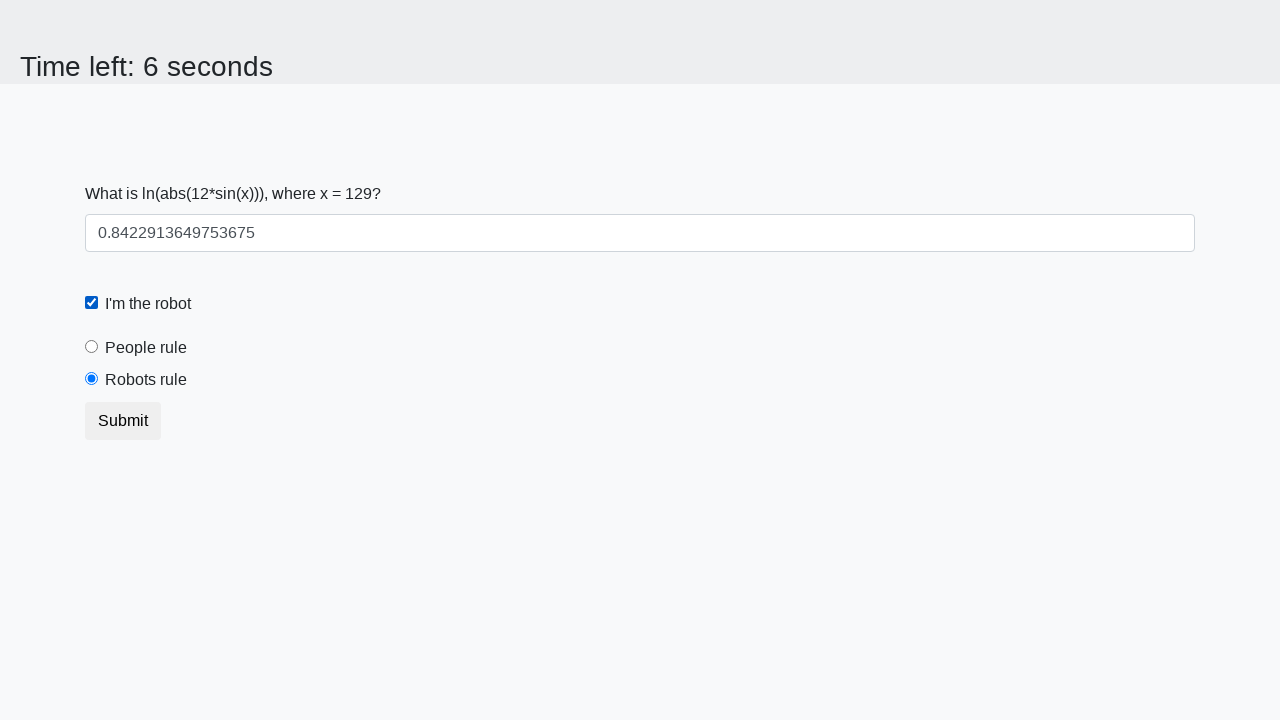

Clicked the submit button to submit the form at (123, 421) on .btn.btn-default
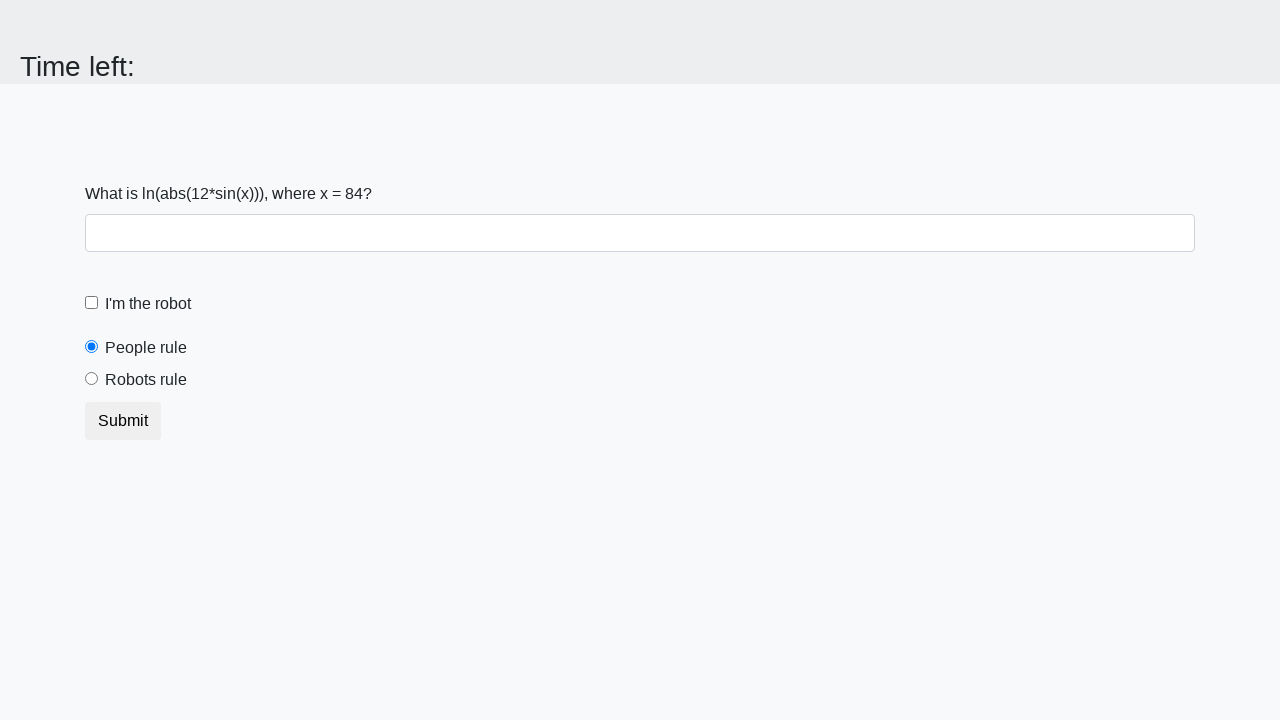

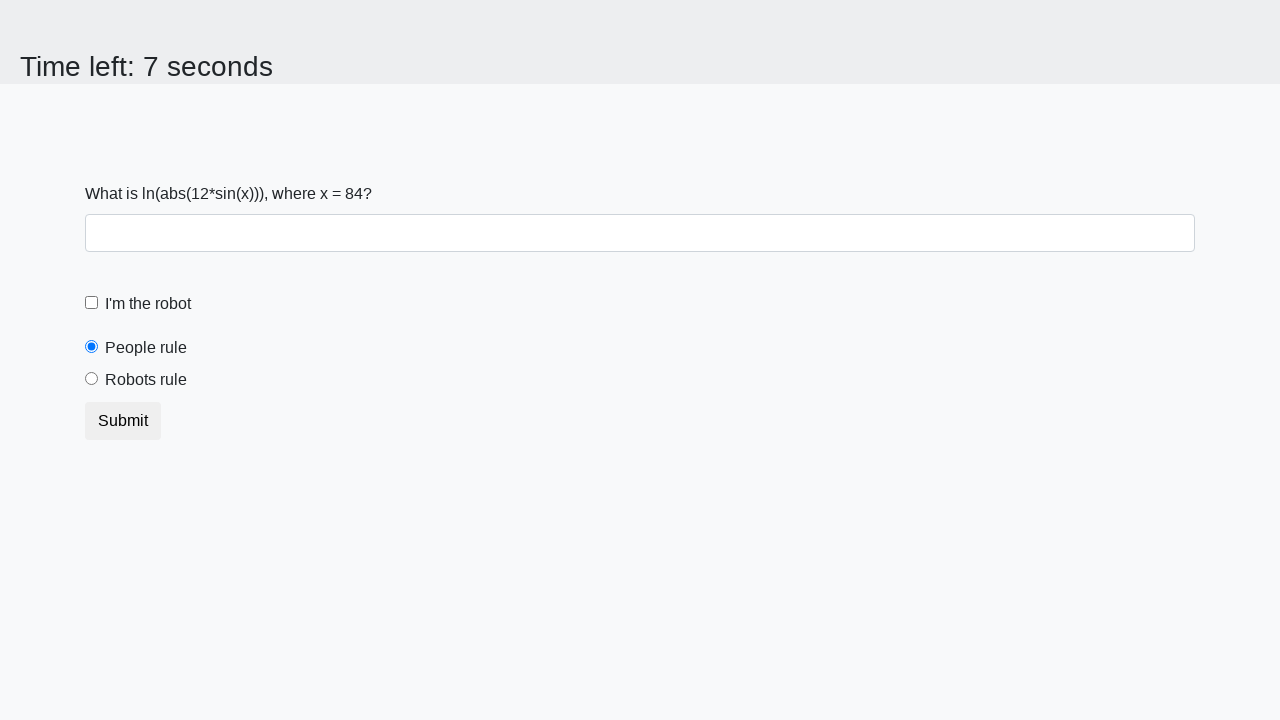